Fills out a registration form with personal details including name, address, gender, hobbies, and skills, then submits the form

Starting URL: https://demo.automationtesting.in/Register.html

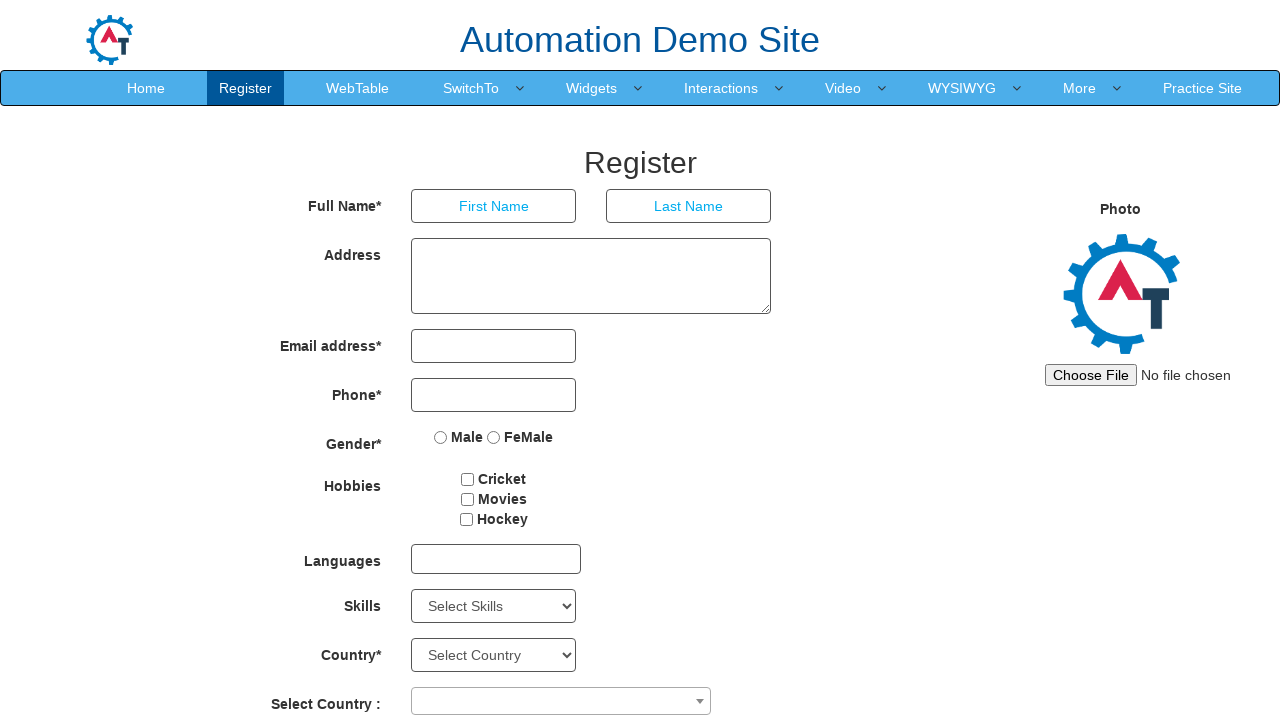

Filled first name field with 'hanuma'
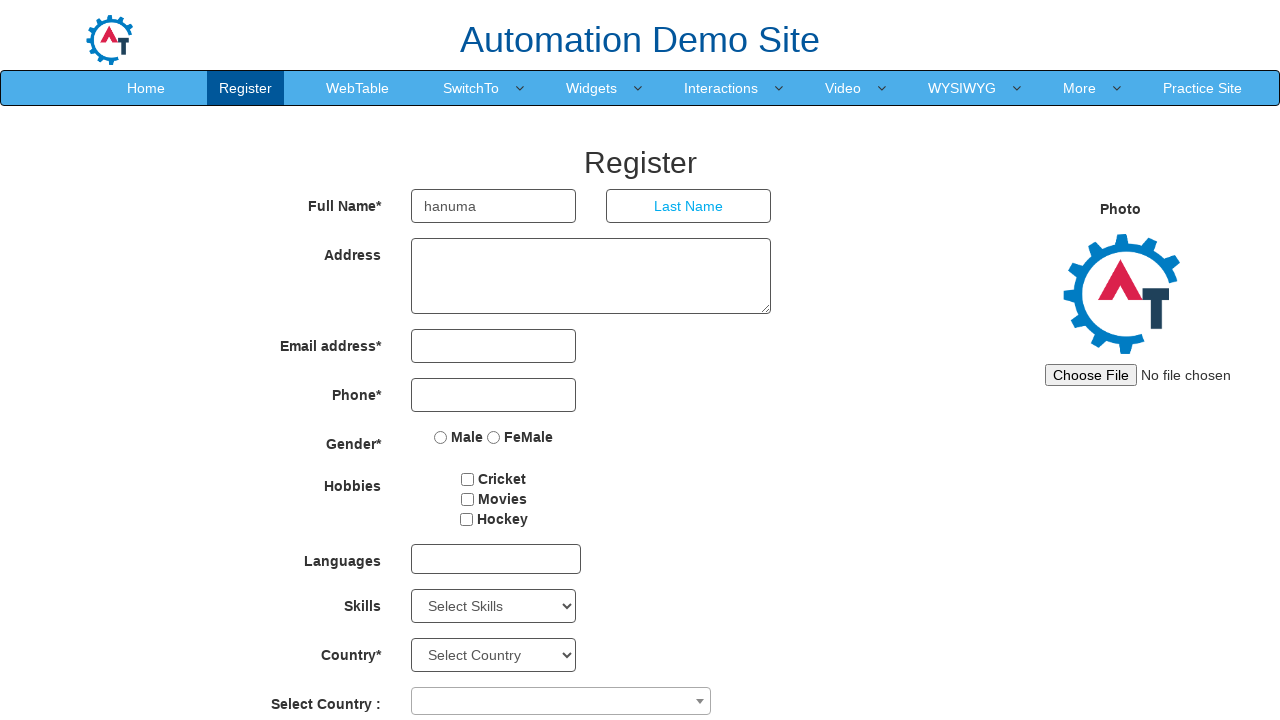

Filled last name field with 'nadendla'
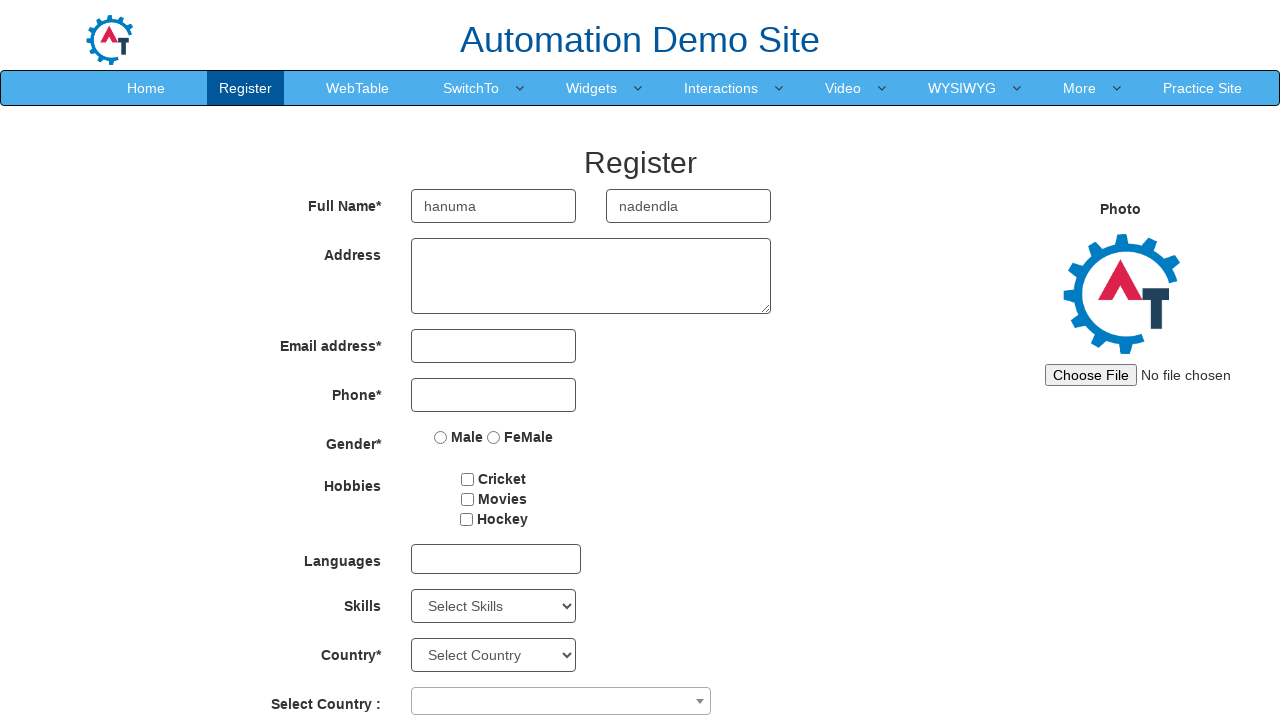

Filled address field with ' this is playwright session'
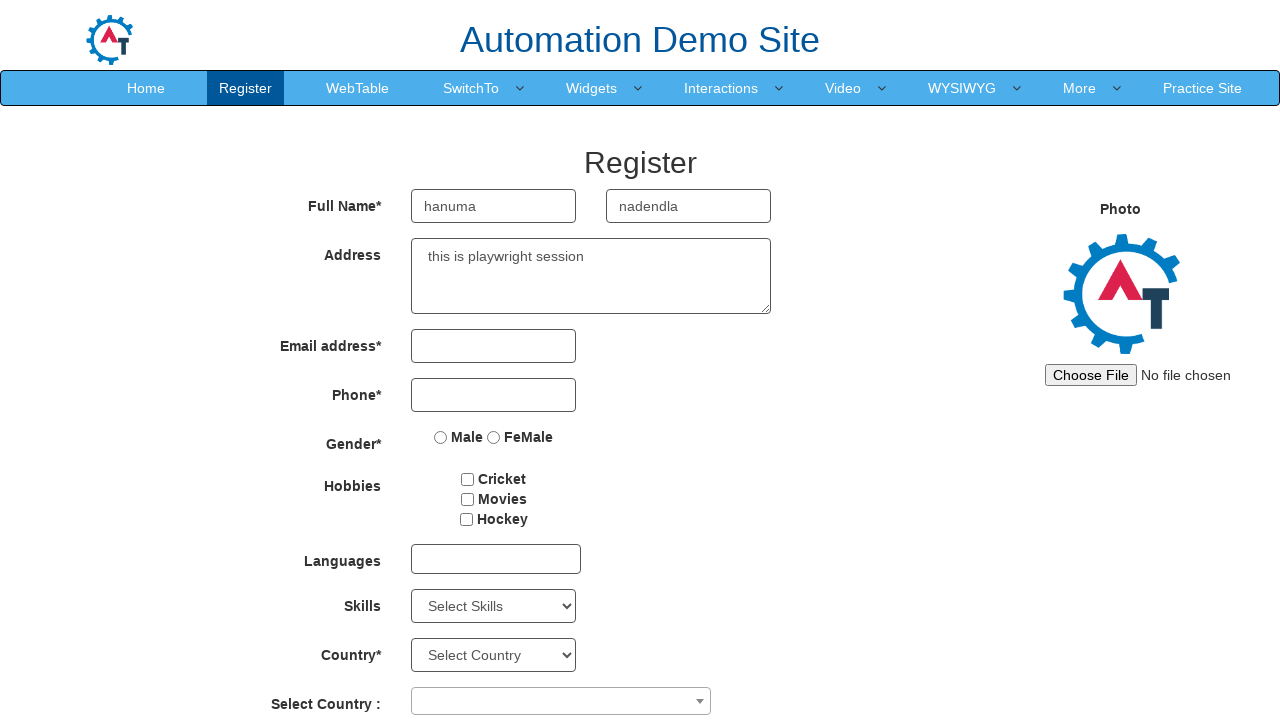

Selected Male radio button for gender at (441, 437) on input[name="radiooptions"][value="Male"]
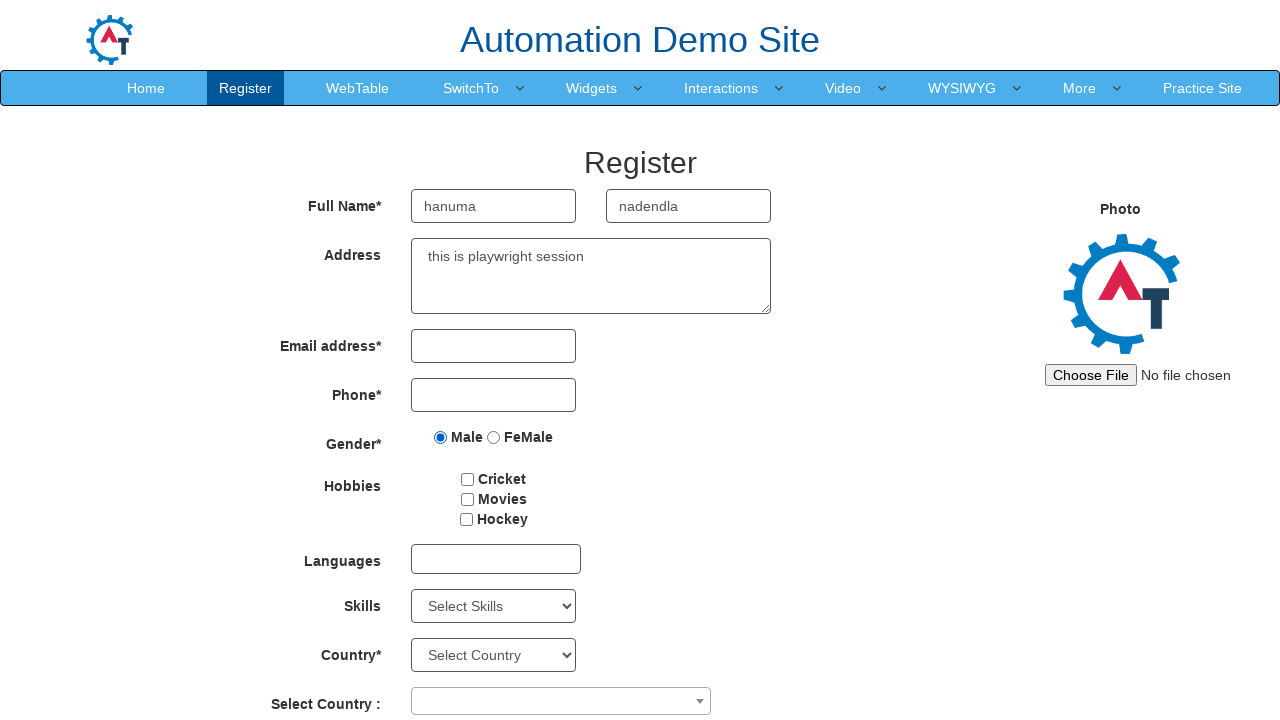

Checked Cricket hobby checkbox at (468, 479) on #checkbox1[value="Cricket"]
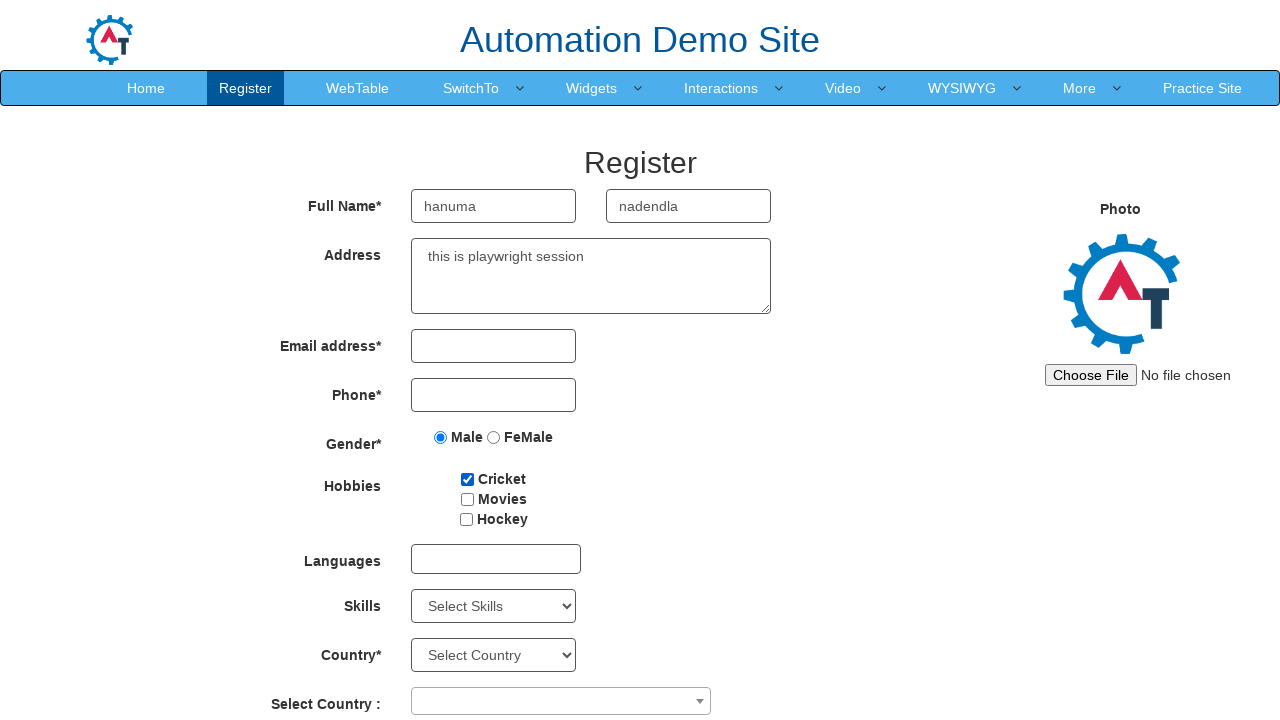

Checked Movies hobby checkbox at (467, 499) on #checkbox2[value="Movies"]
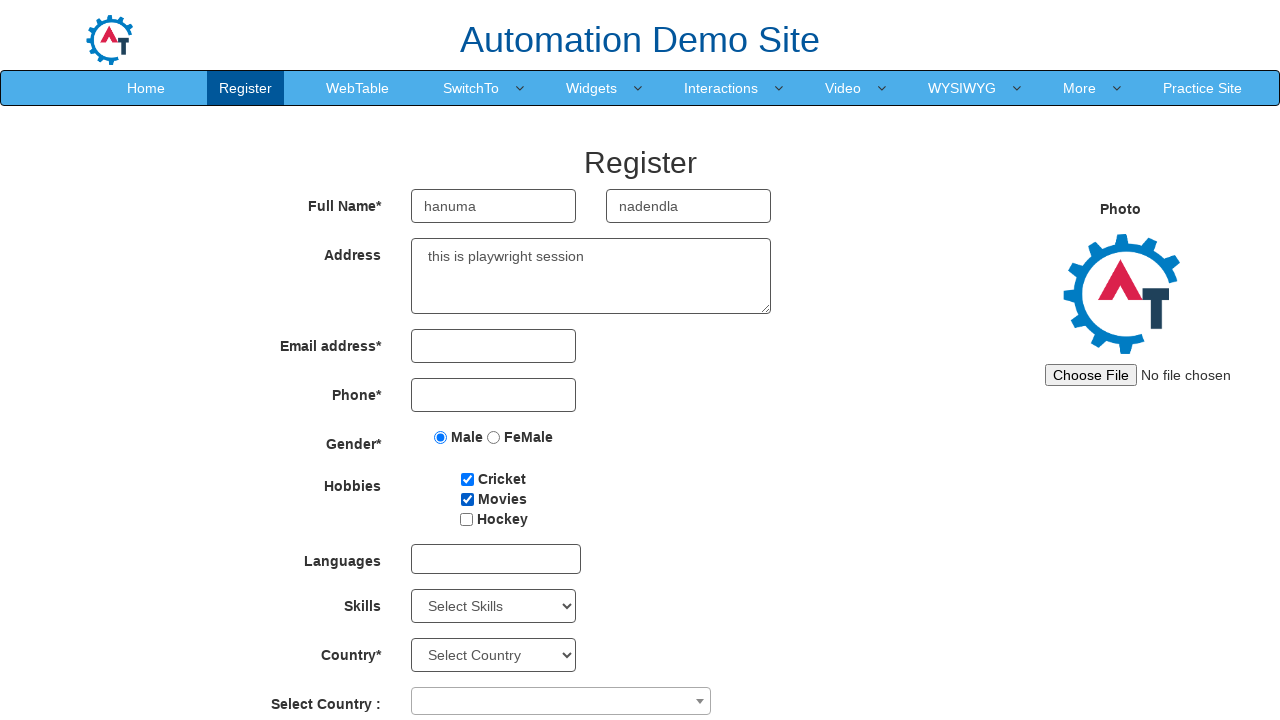

Selected XHTML from skills dropdown on select#Skills
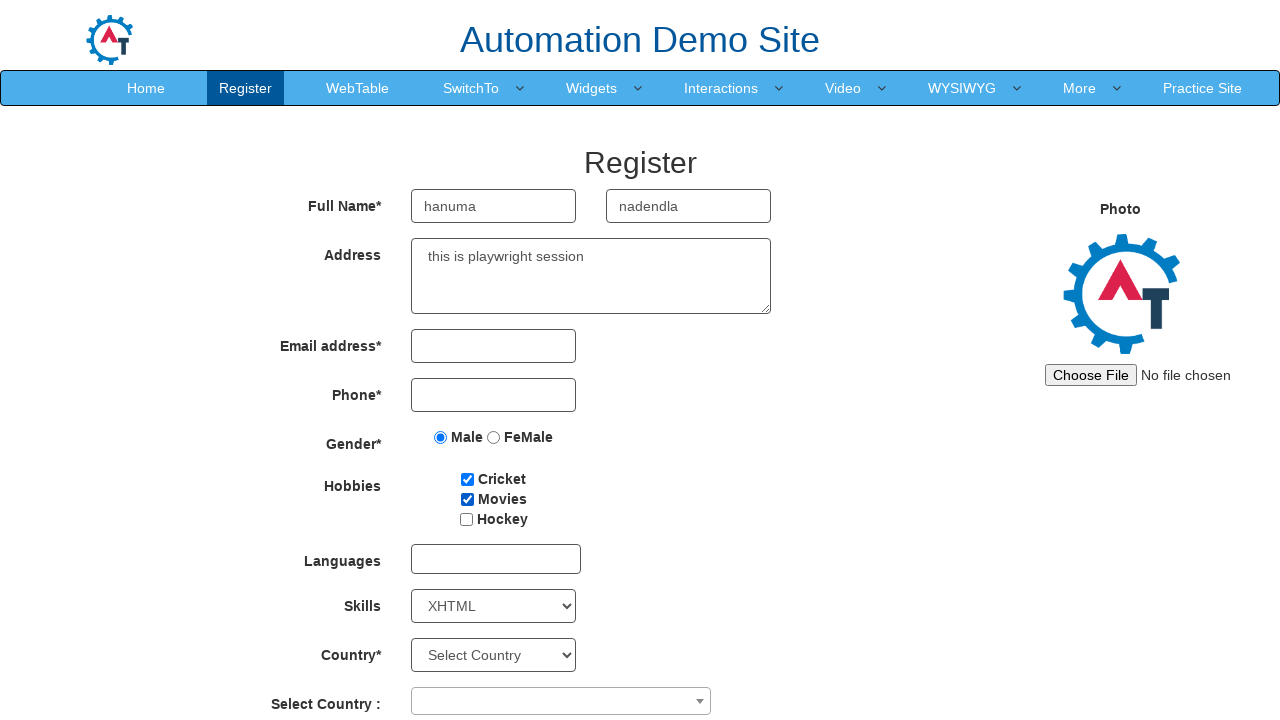

Clicked Submit button to submit registration form at (572, 623) on internal:role=button[name="Submit"i]
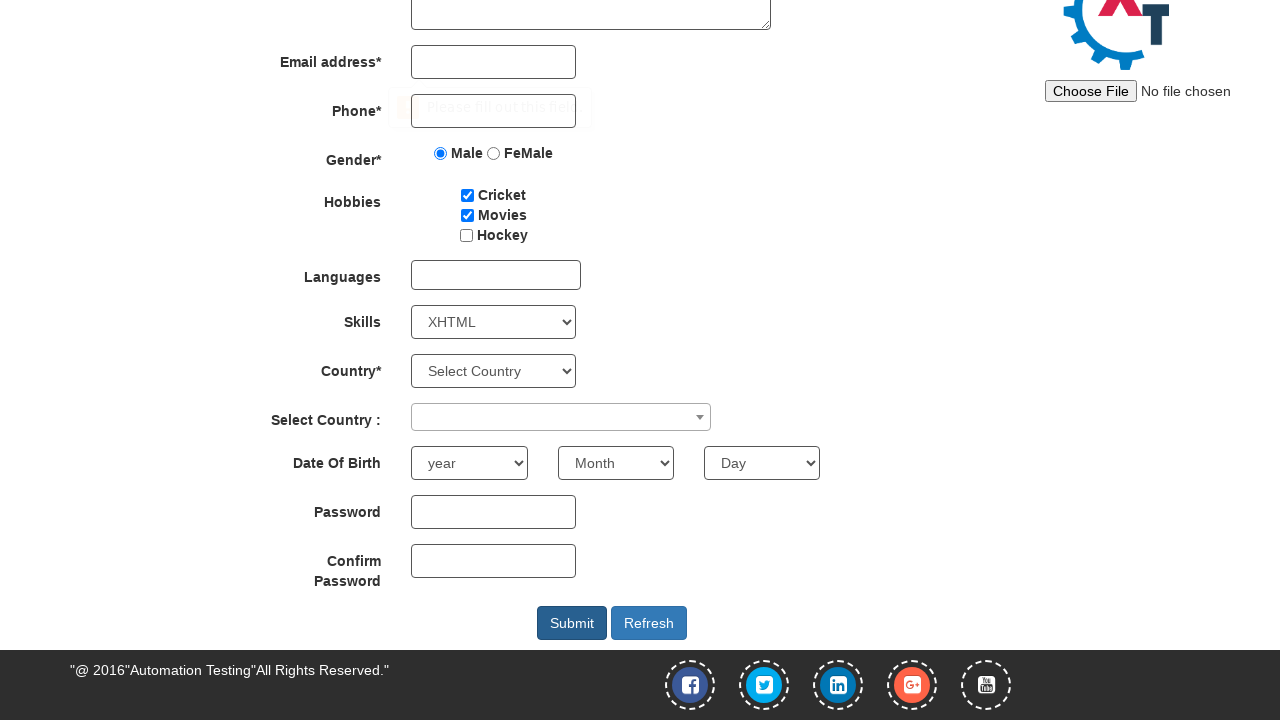

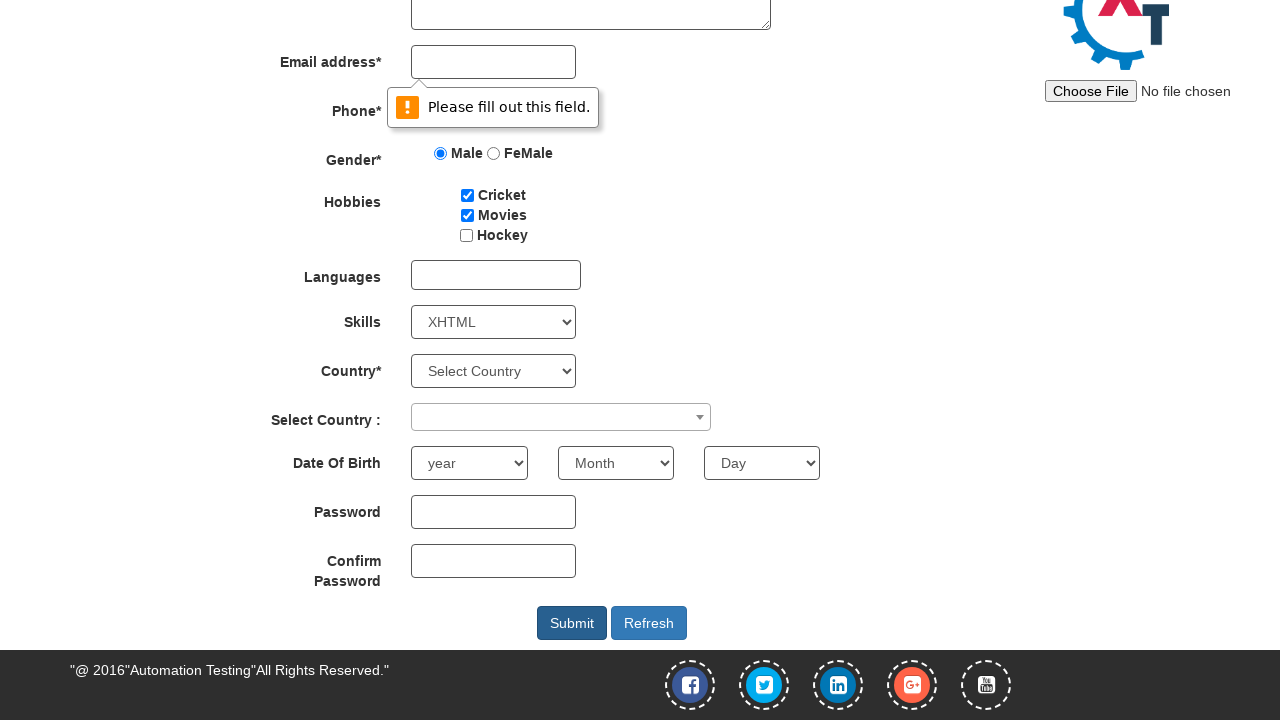